Tests that pressing arrow up increases rational numbers in the input field

Starting URL: http://the-internet.herokuapp.com/

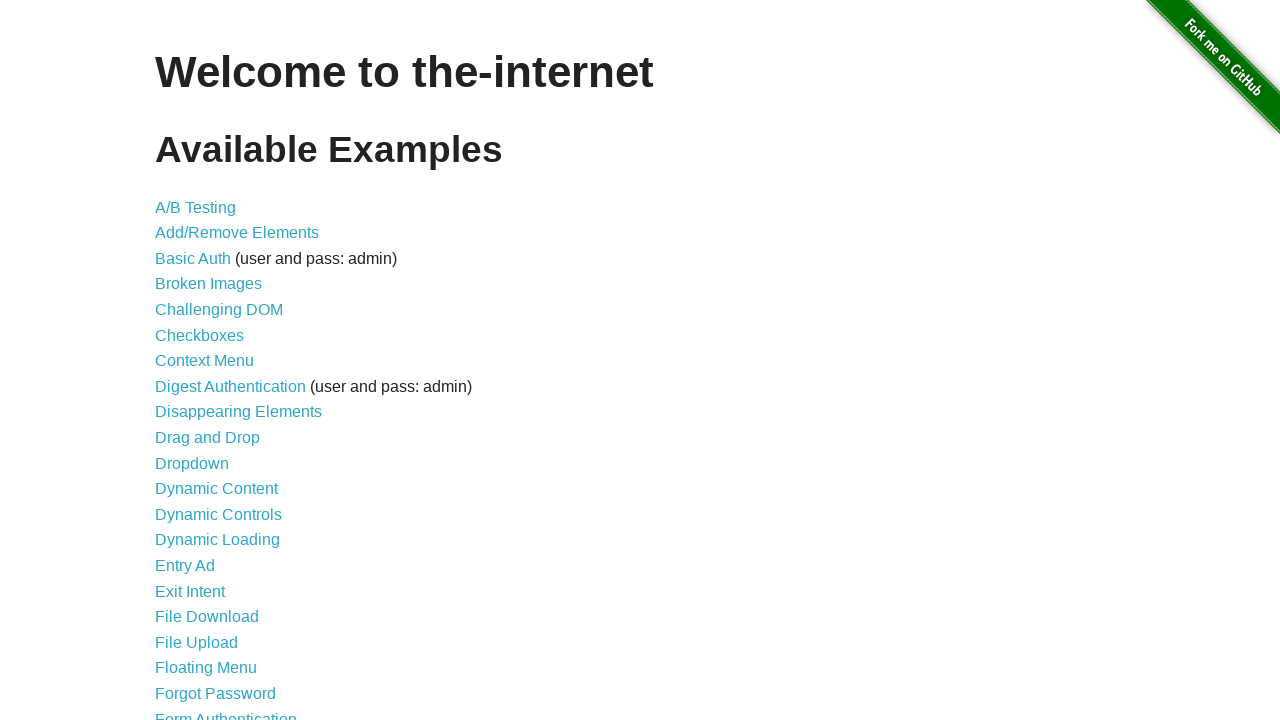

Clicked on Inputs link at (176, 361) on xpath=//a[text()='Inputs']
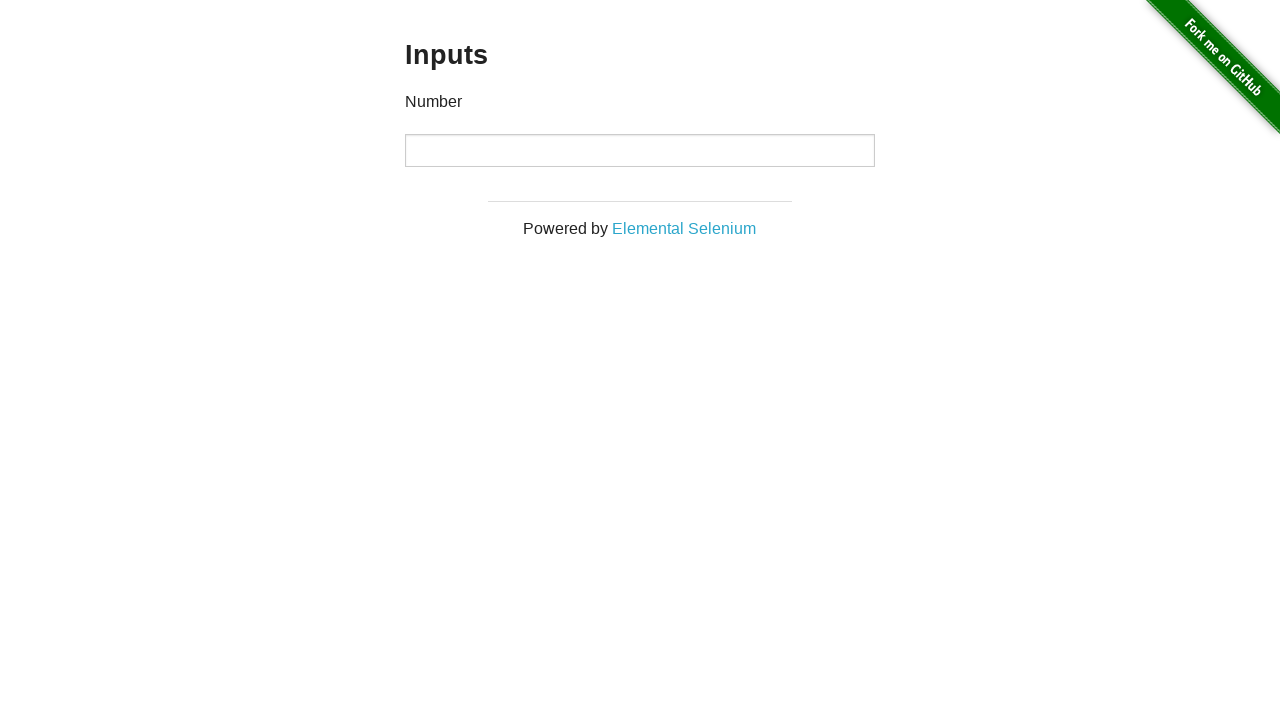

Filled input field with rational number '2.5' on input
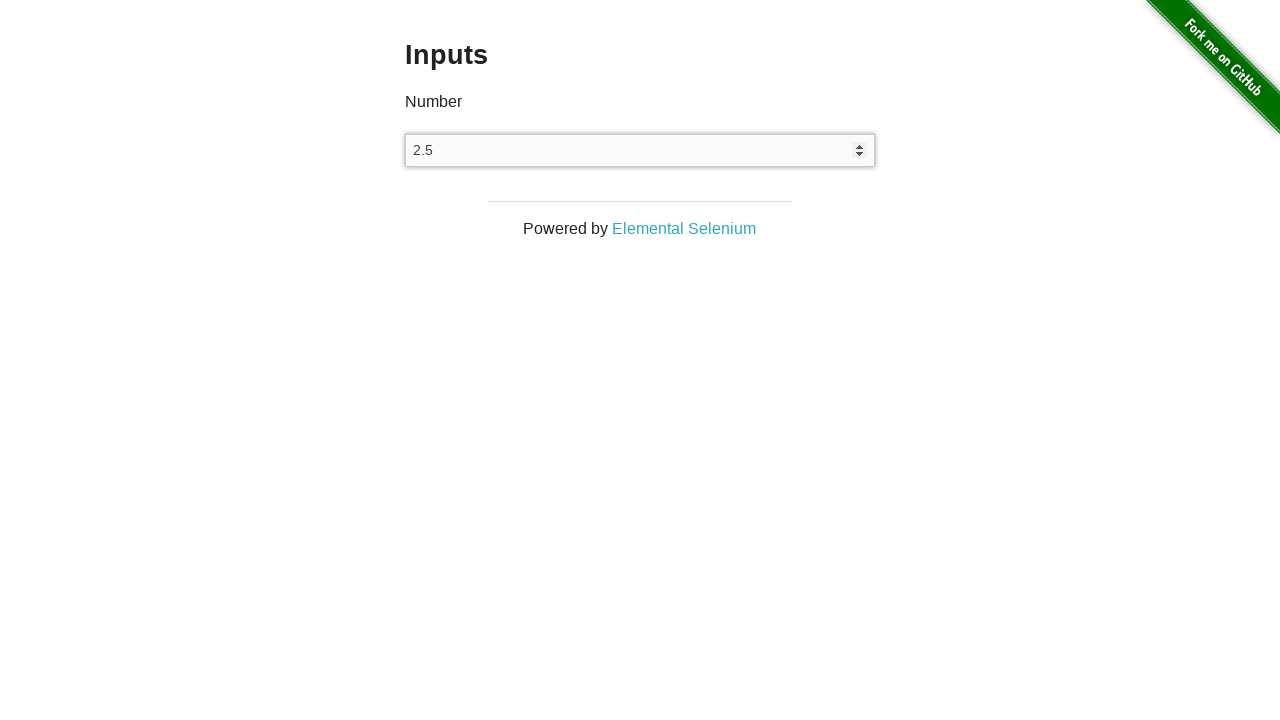

Pressed ArrowUp key to increase rational number value on input
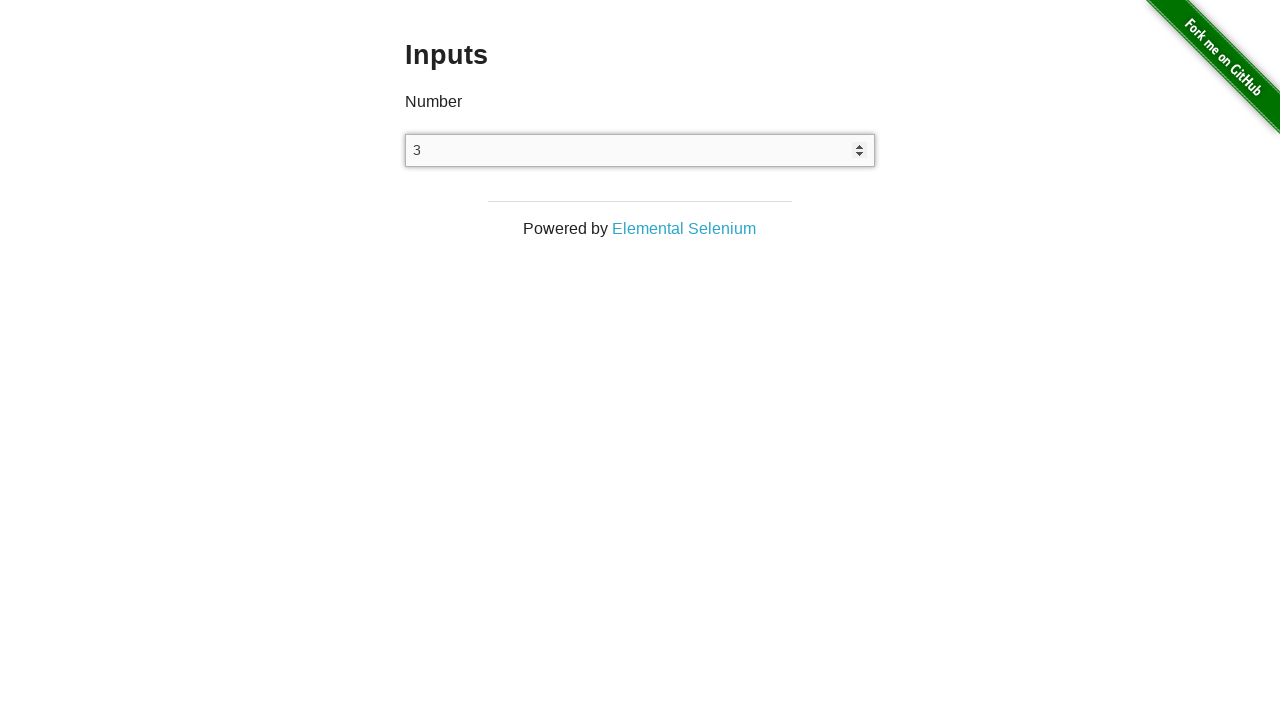

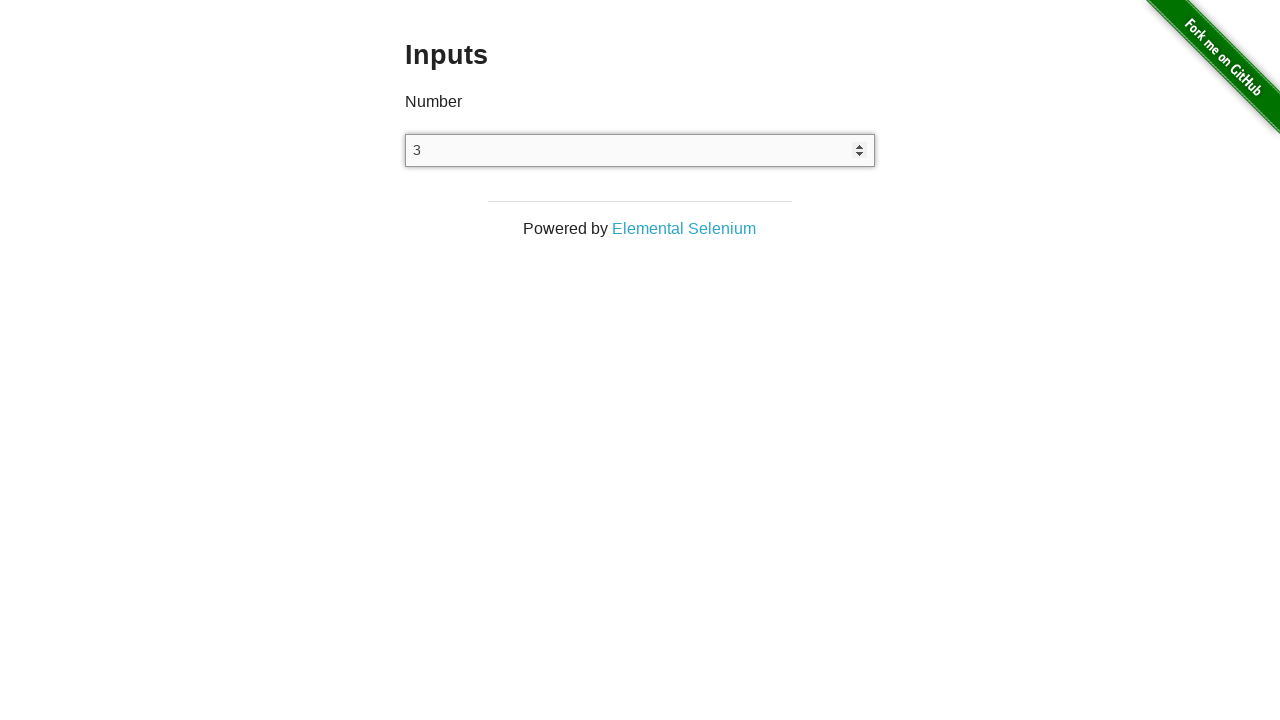